Tests opening a new browser window, navigating to a different URL in the new window, and verifying that two window handles exist

Starting URL: https://the-internet.herokuapp.com/windows

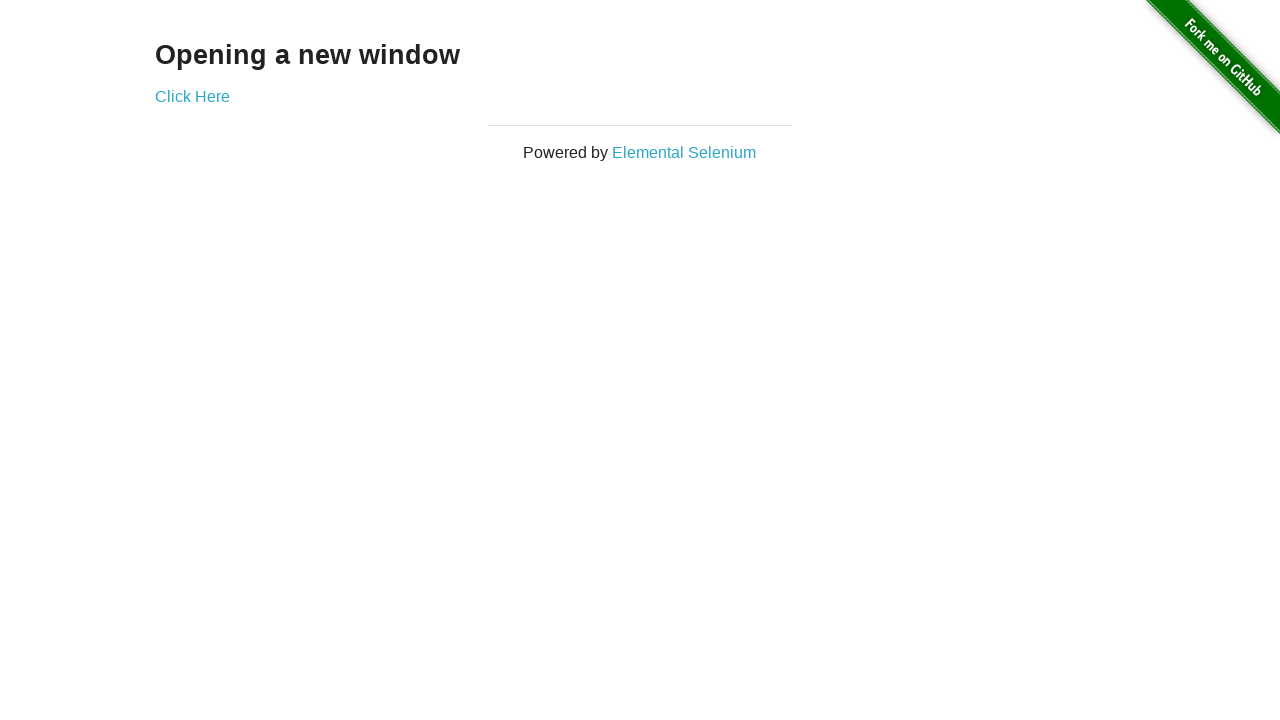

Opened a new browser page/window
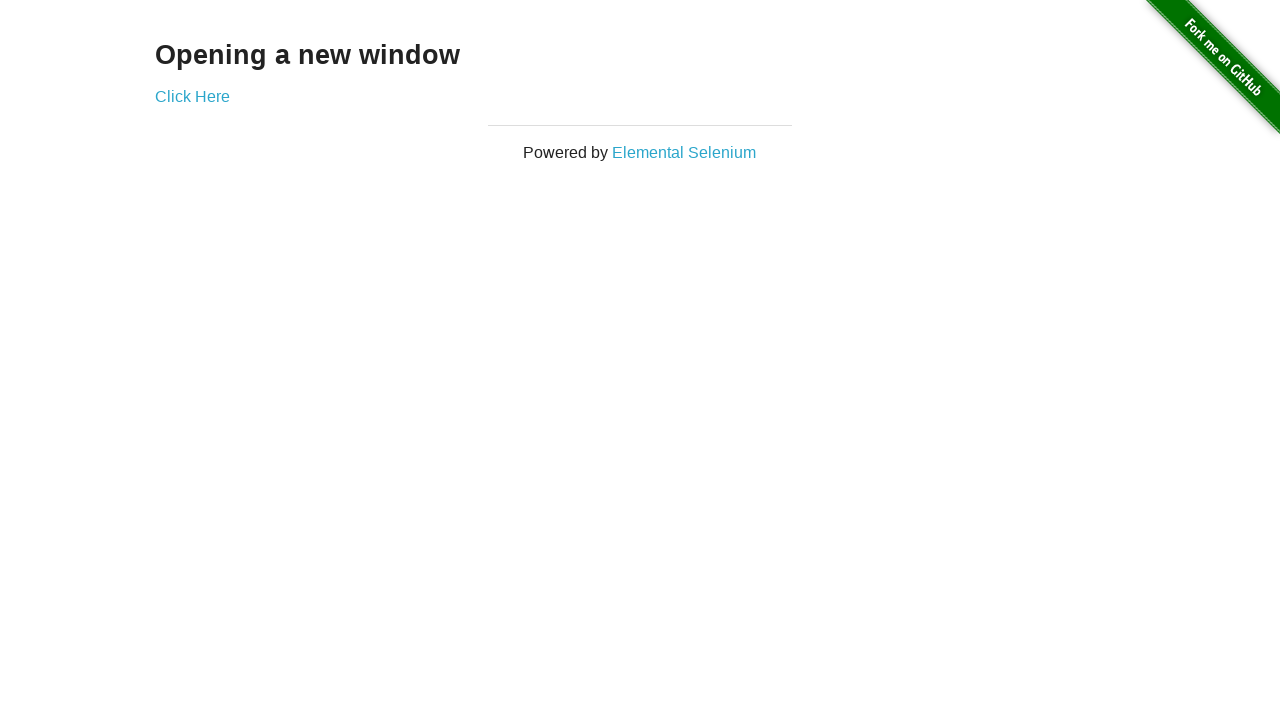

Navigated new page to https://the-internet.herokuapp.com/typos
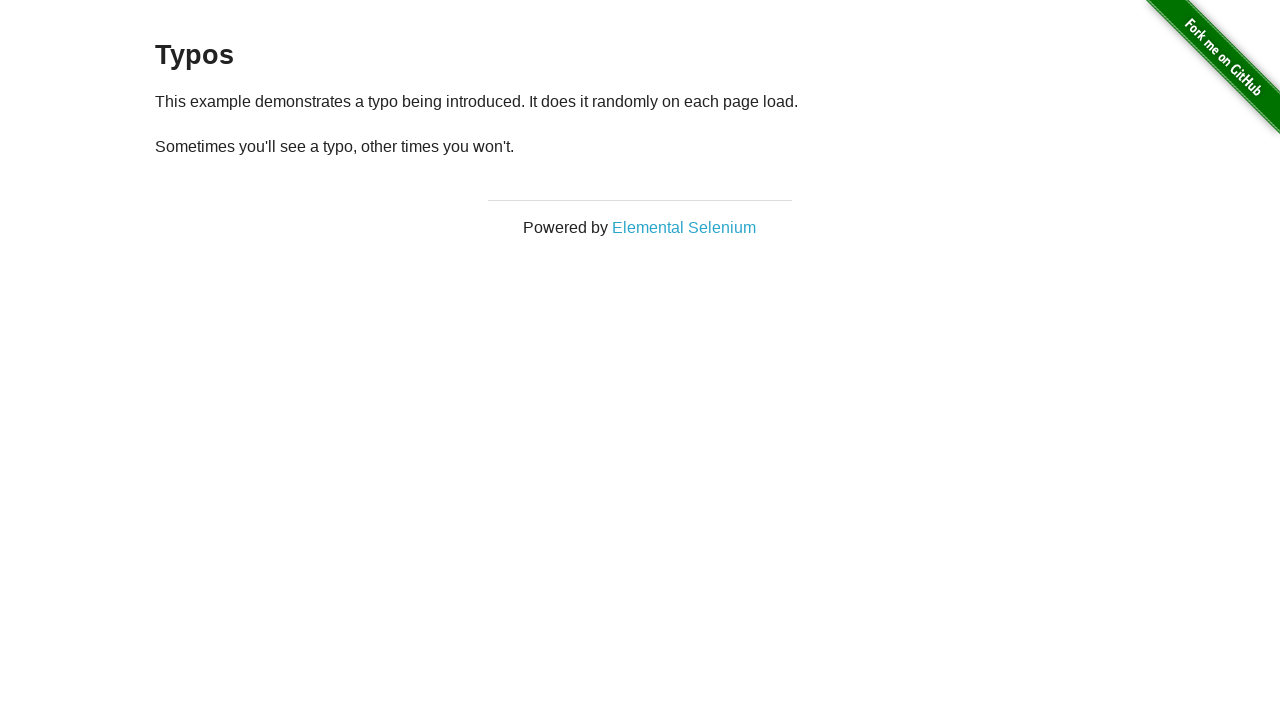

Verified that two window handles/pages exist
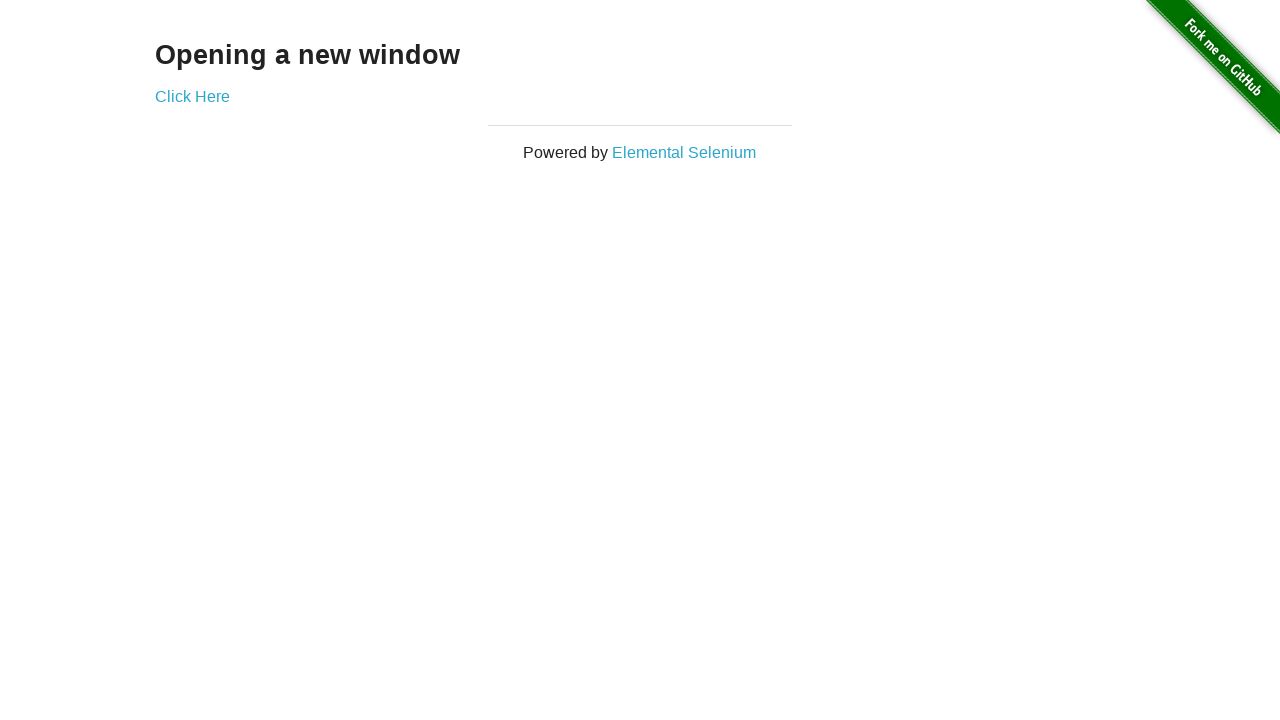

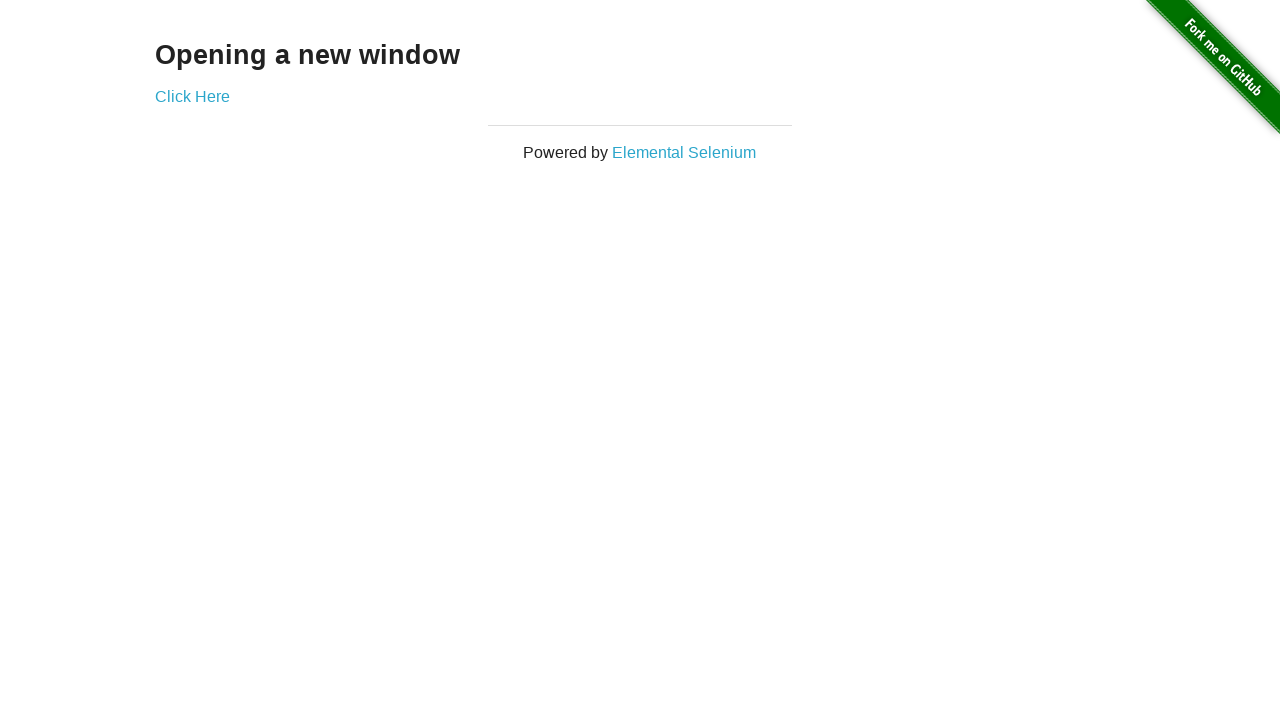